Tests show/hide functionality and radio button selection

Starting URL: https://rahulshettyacademy.com/AutomationPractice/

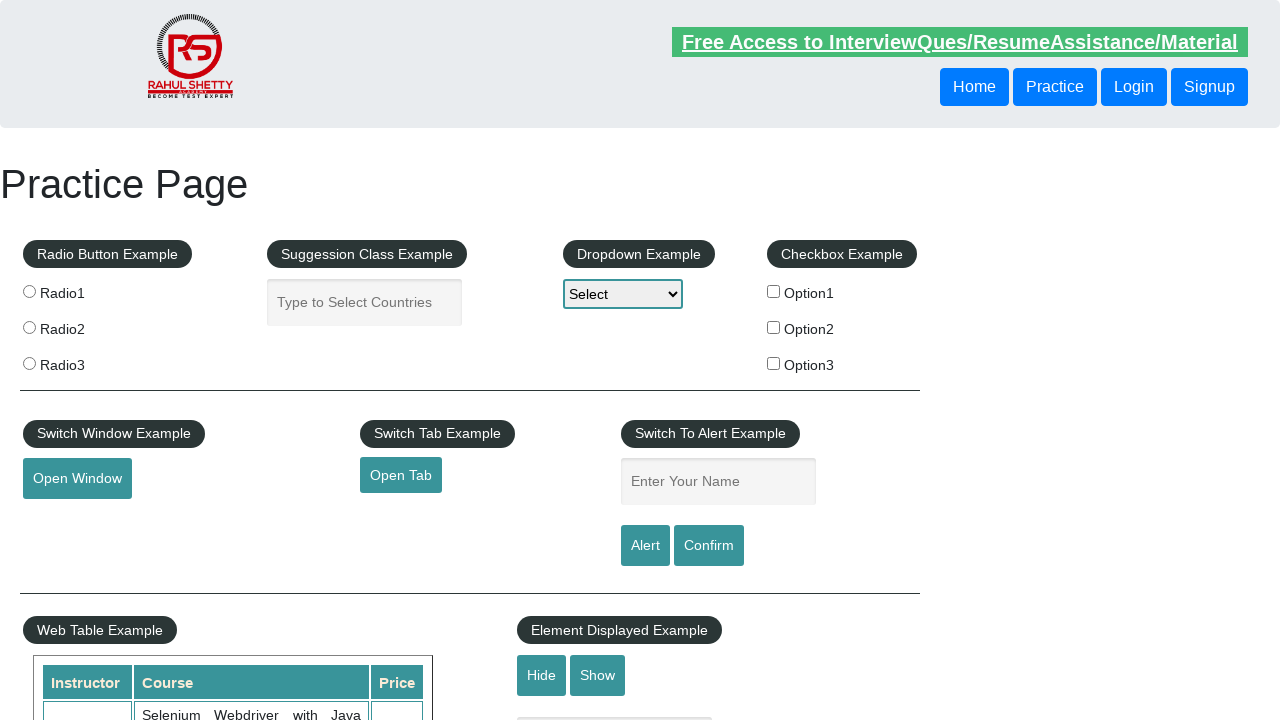

Clicked Hide button to hide displayed text at (542, 675) on input[value="Hide"]
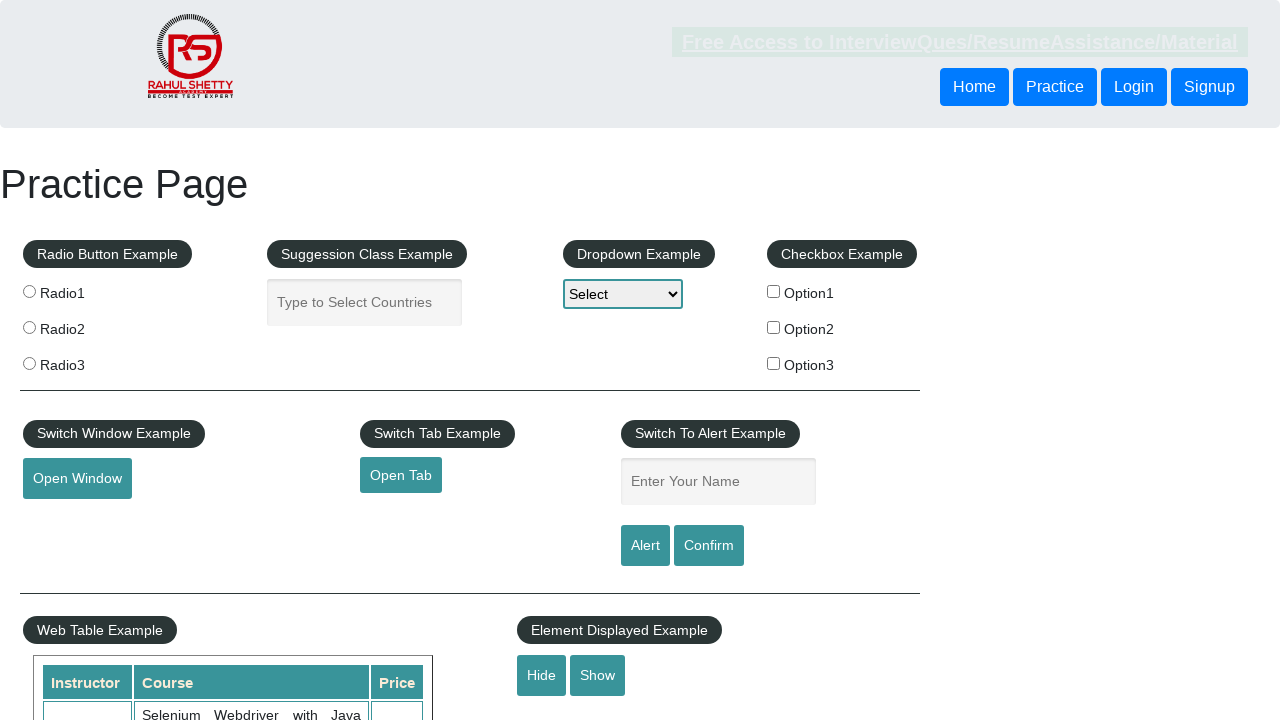

Clicked Show button to display text at (598, 675) on input[value="Show"]
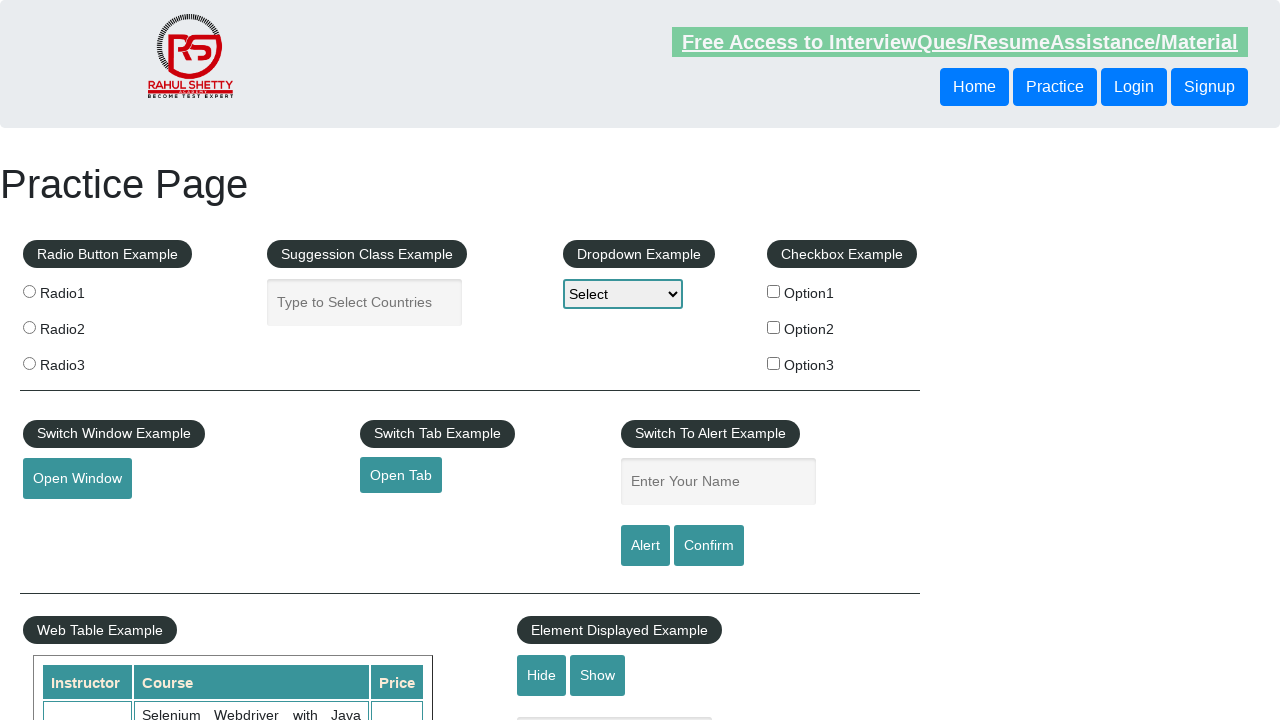

Selected radio button 1 at (29, 291) on [value="radio1"]
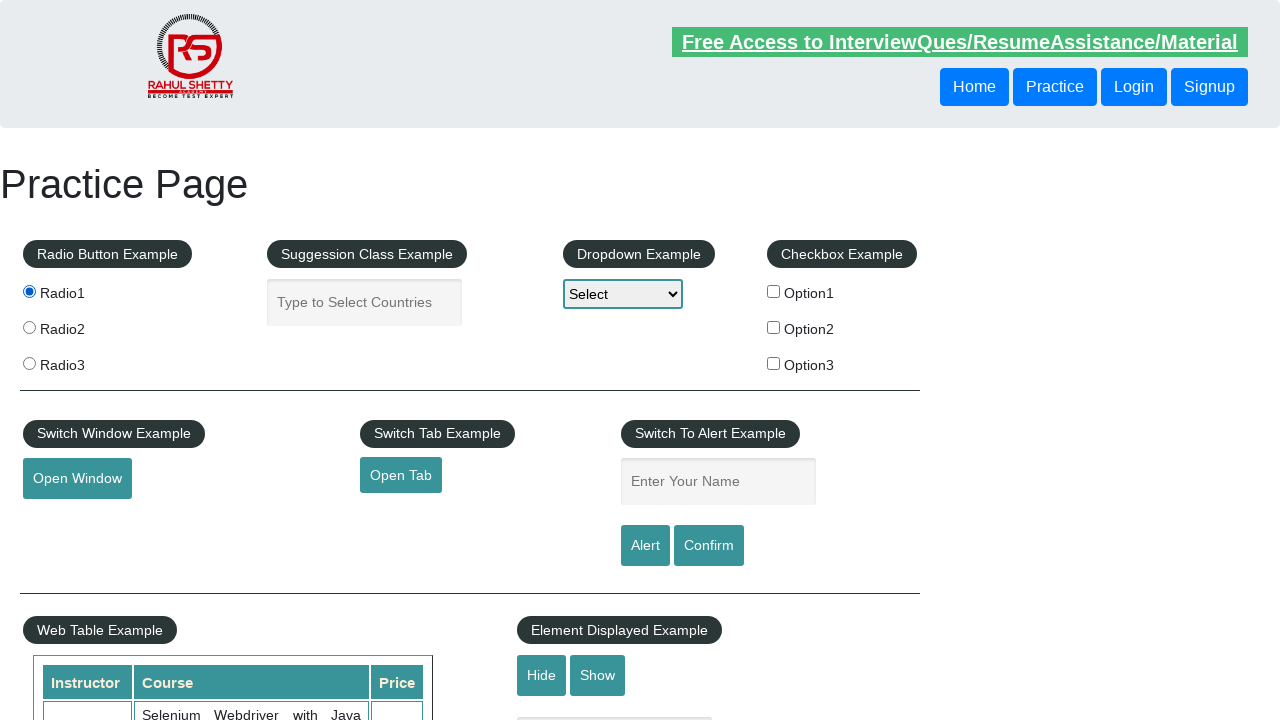

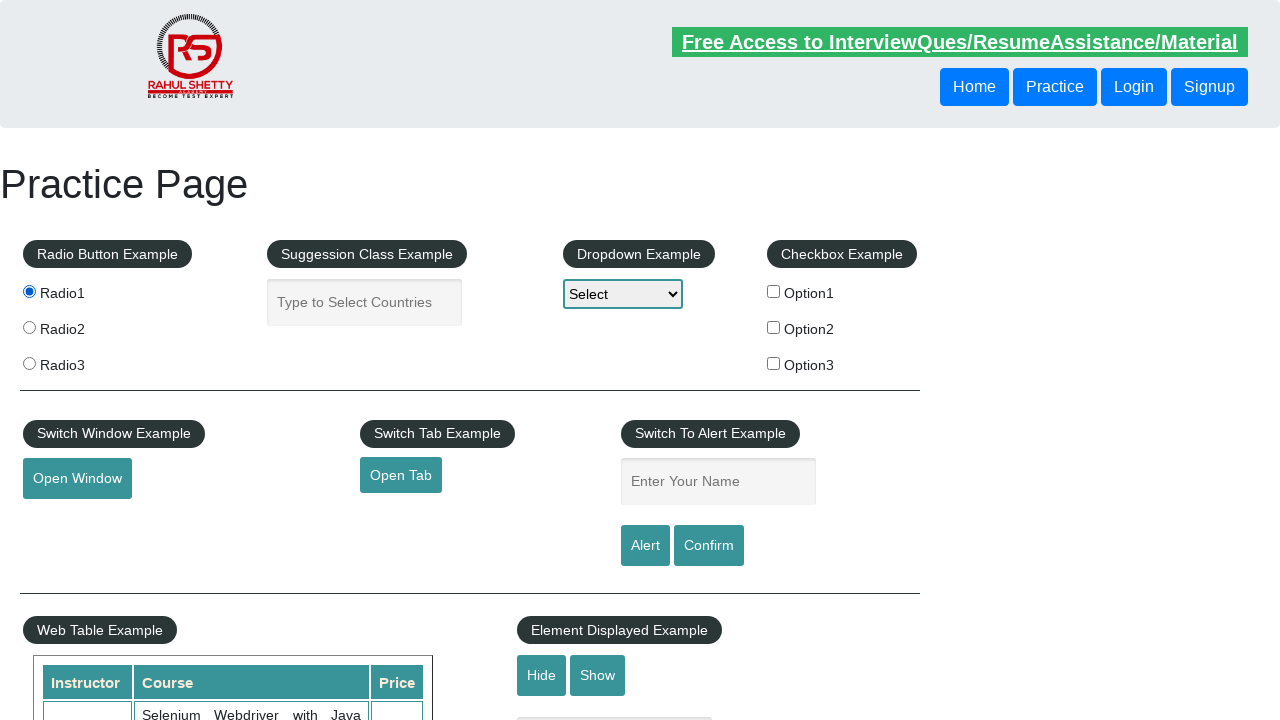